Tests payment form by filling card details, taking a screenshot with CVC hint tooltip visible, and submitting to verify AUTHORIZED status

Starting URL: https://sandbox.cardpay.com/MI/cardpayment2.html?orderXml=PE9SREVSIFdBTExFVF9JRD0nODI5OScgT1JERVJfTlVNQkVSPSc0NTgyMTEnIEFNT1VOVD0nMjkxLjg2JyBDVVJSRU5DWT0nRVVSJyAgRU1BSUw9J2N1c3RvbWVyQGV4YW1wbGUuY29tJz4KPEFERFJFU1MgQ09VTlRSWT0nVVNBJyBTVEFURT0nTlknIFpJUD0nMTAwMDEnIENJVFk9J05ZJyBTVFJFRVQ9JzY3NyBTVFJFRVQnIFBIT05FPSc4NzY5OTA5MCcgVFlQRT0nQklMTElORycvPgo8L09SREVSPg==&sha512=998150a2b27484b776a1628bfe7505a9cb430f276dfa35b14315c1c8f03381a90490f6608f0dcff789273e05926cd782e1bb941418a9673f43c47595aa7b8b0d

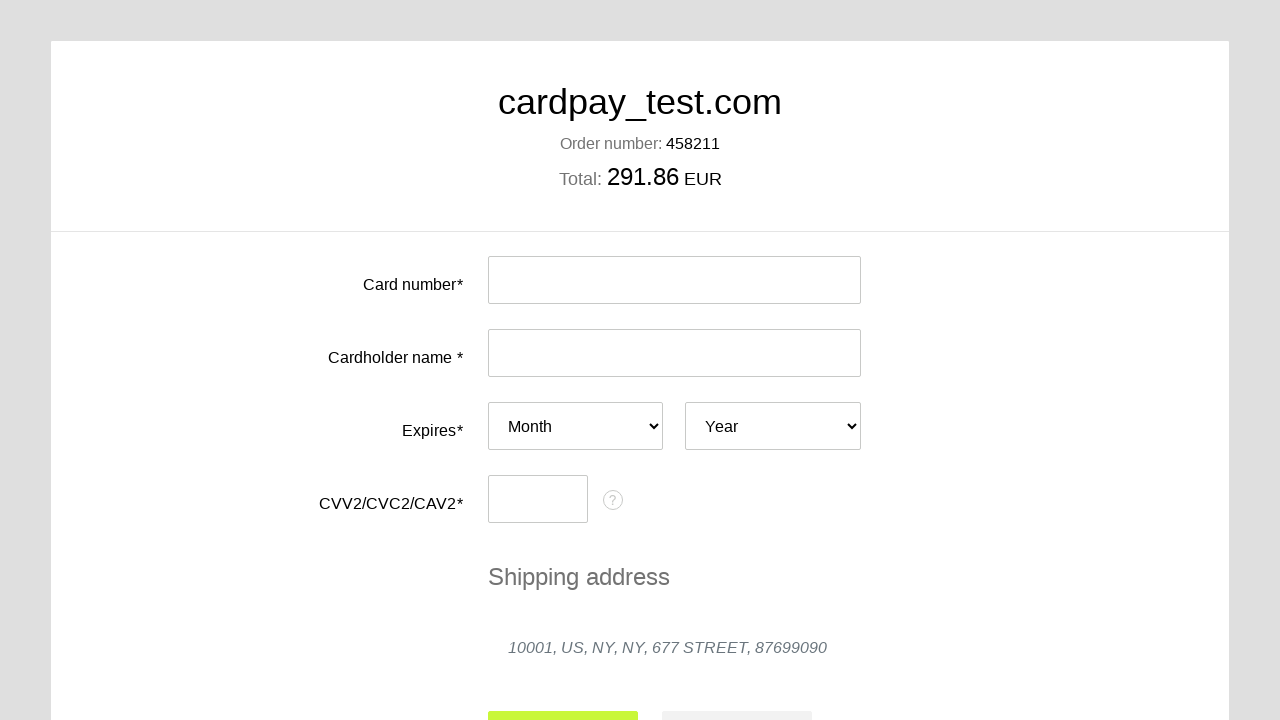

Clicked card number input field at (674, 280) on #input-card-number
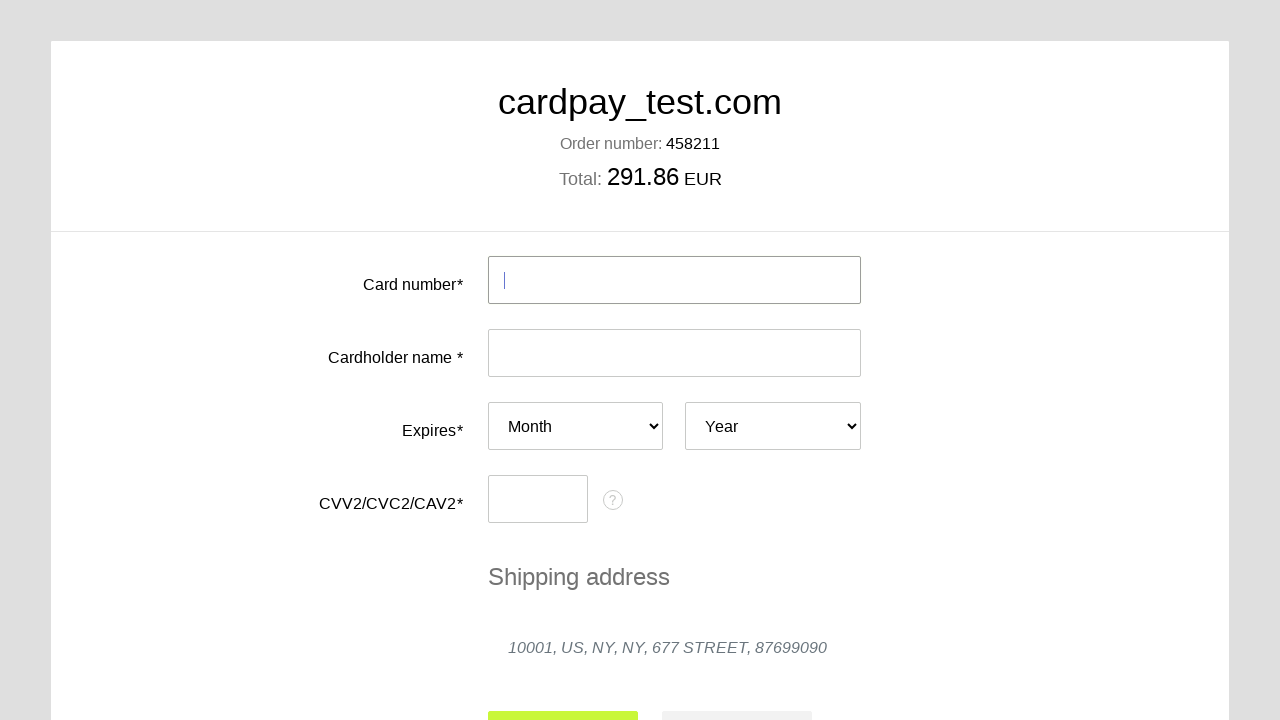

Filled card number field with test card 4000000000000051 on #input-card-number
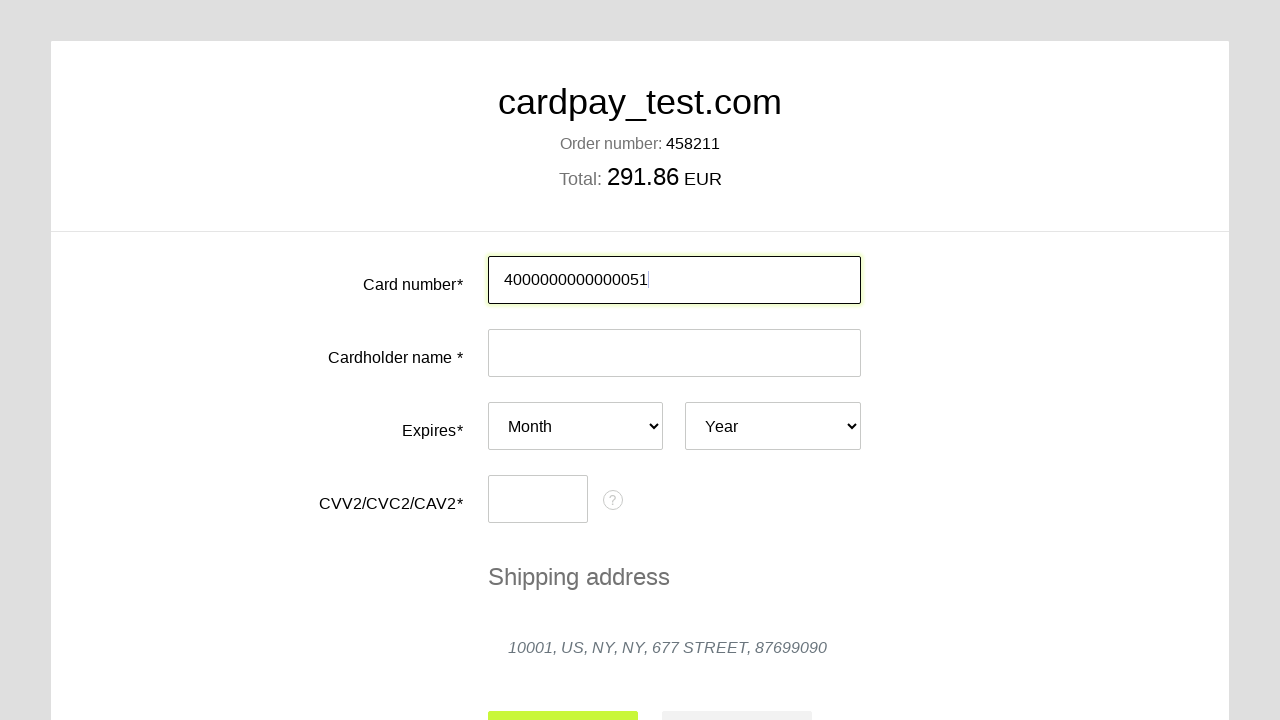

Clicked card holder name input field at (674, 353) on #input-card-holder
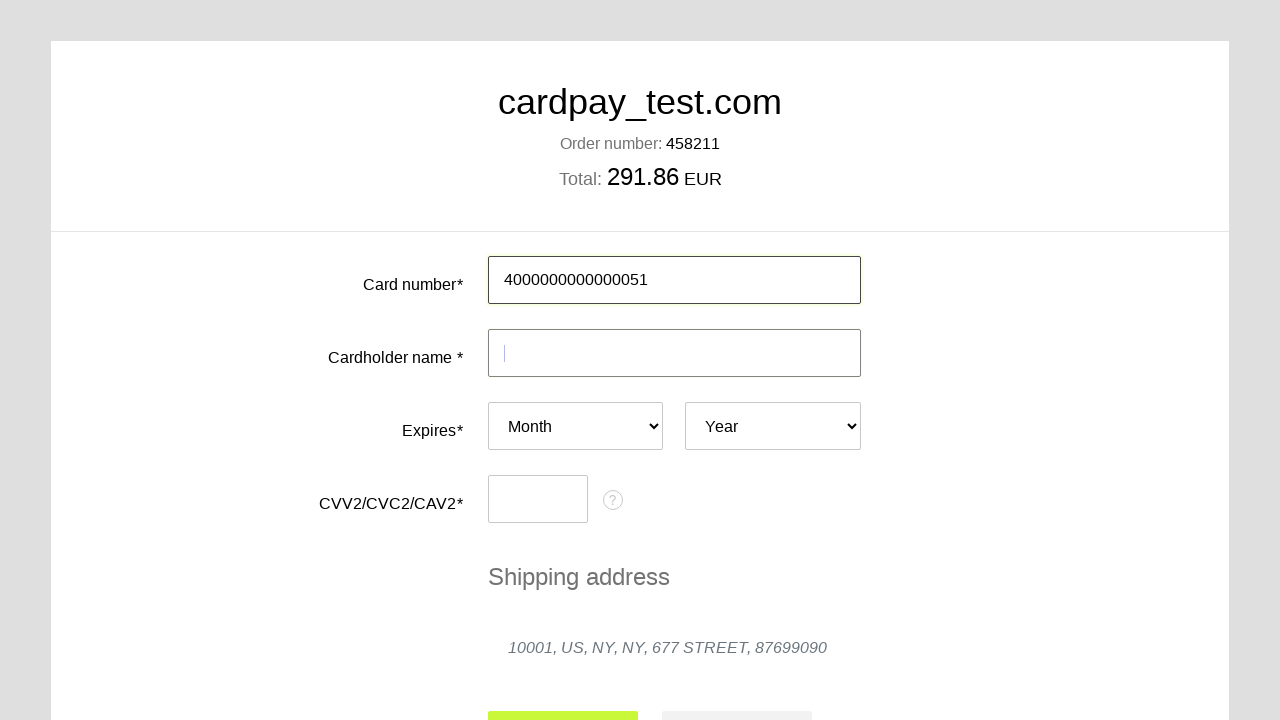

Filled card holder name with 'JHON JHONSON' on #input-card-holder
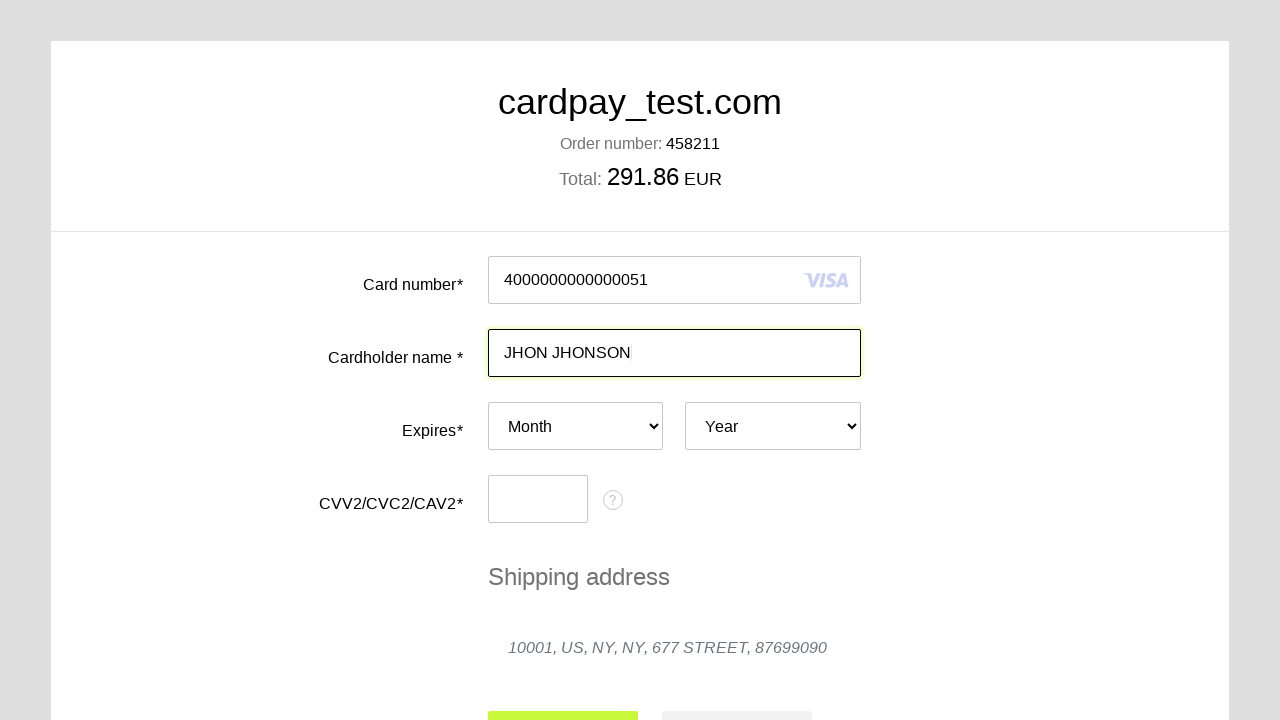

Clicked expiry month dropdown at (576, 426) on #card-expires-month
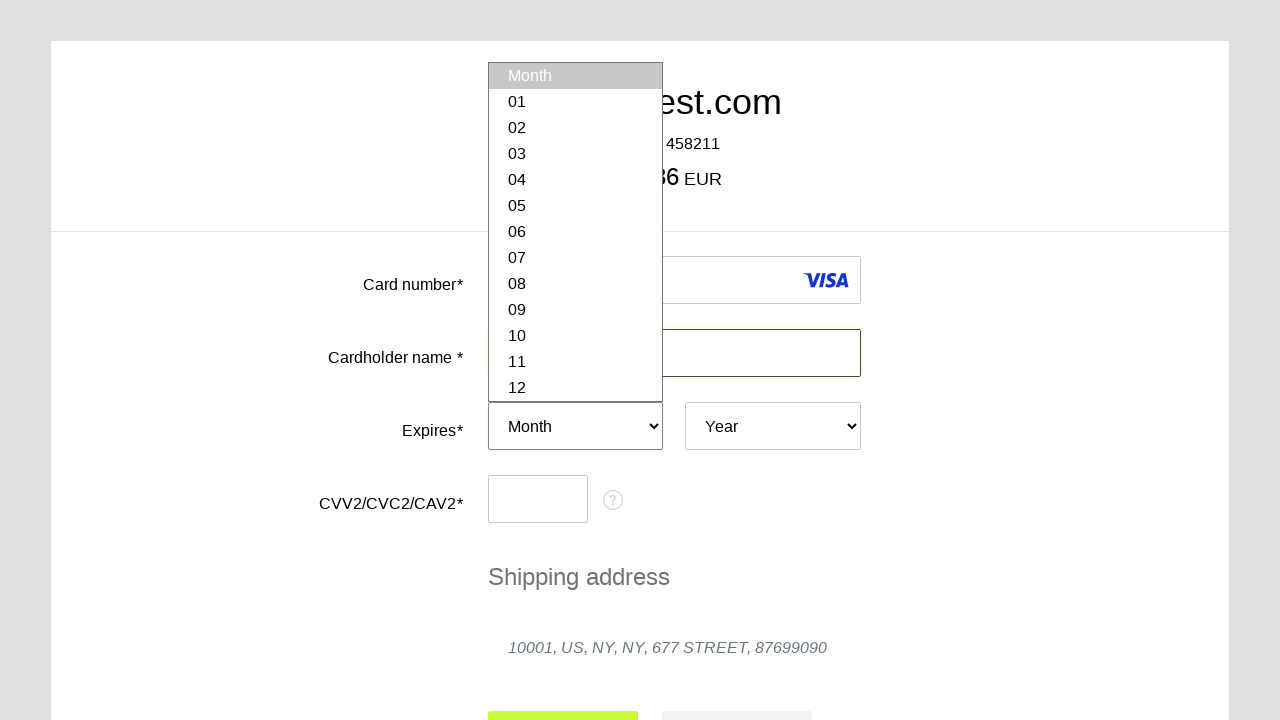

Selected expiry month 03 on #card-expires-month
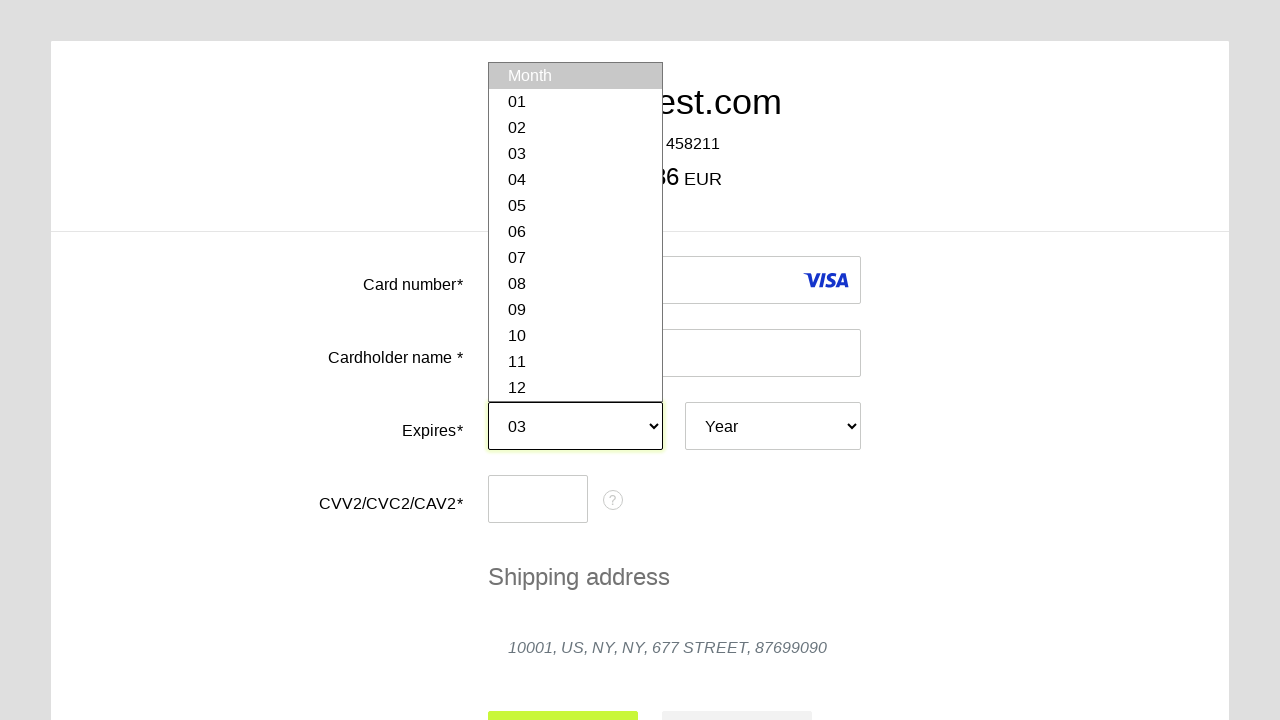

Clicked expiry year dropdown at (773, 426) on #card-expires-year
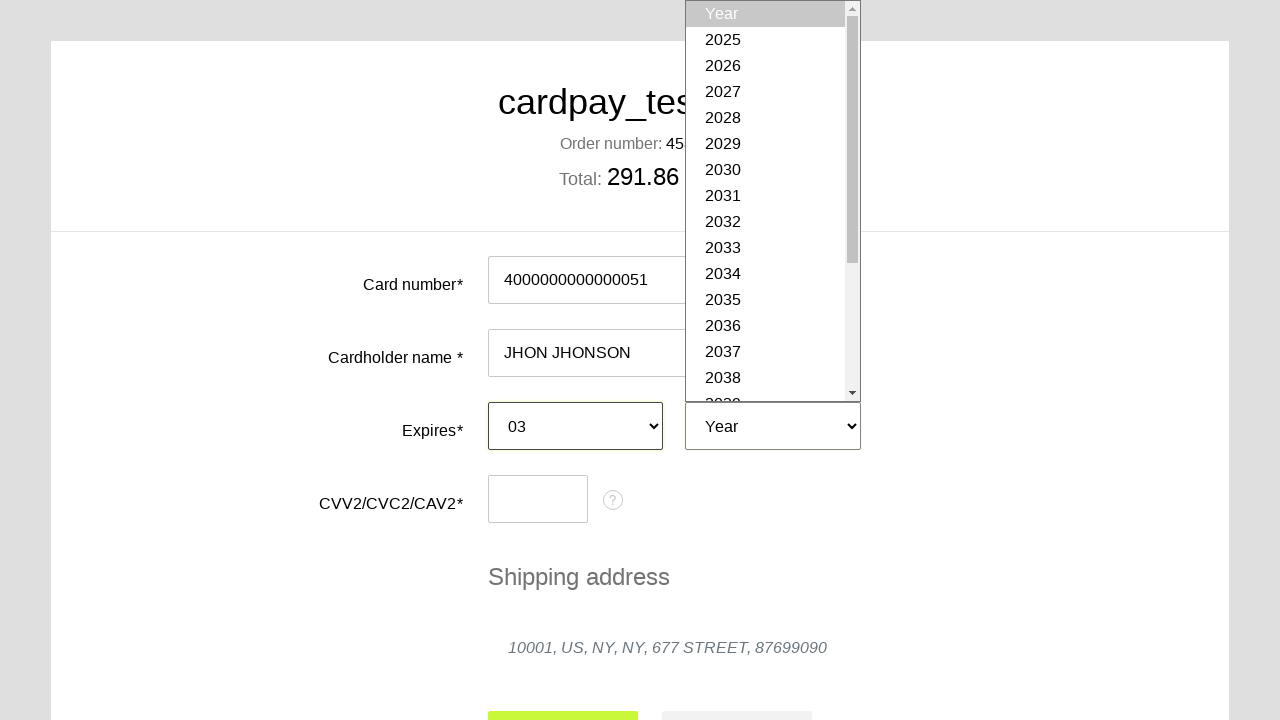

Selected expiry year 2026 on #card-expires-year
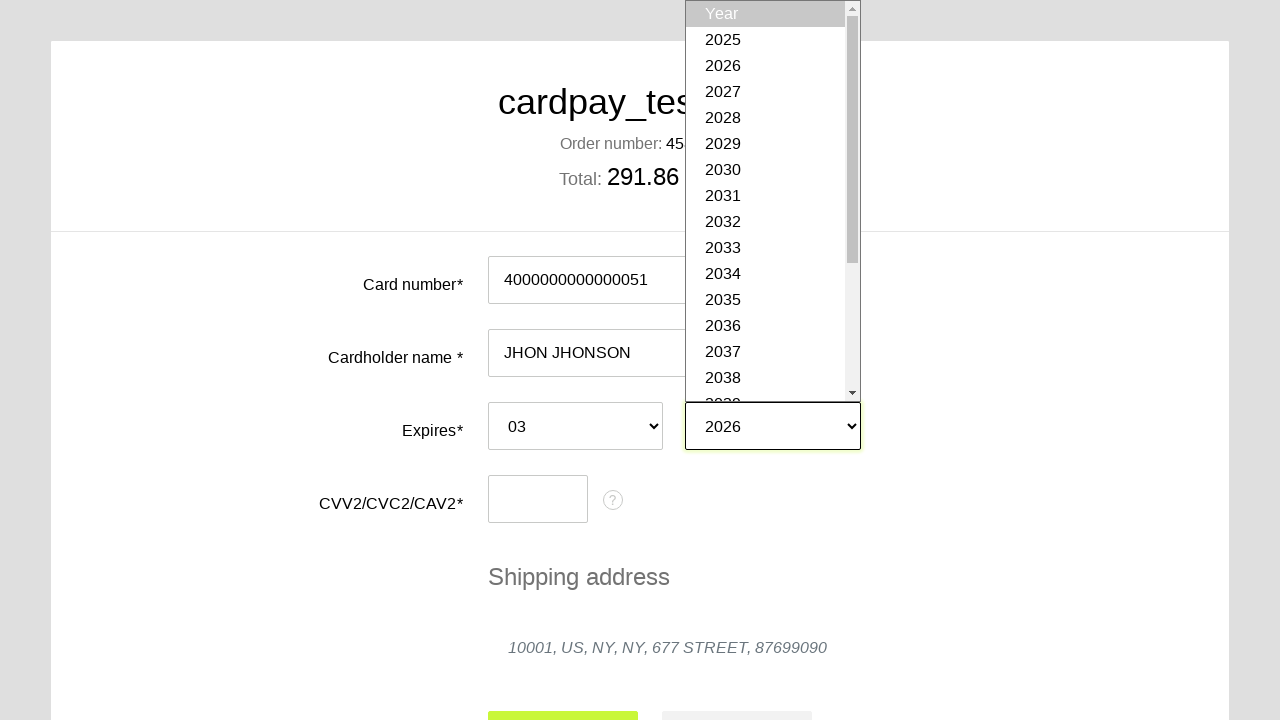

Clicked CVC input field at (538, 499) on #input-card-cvc
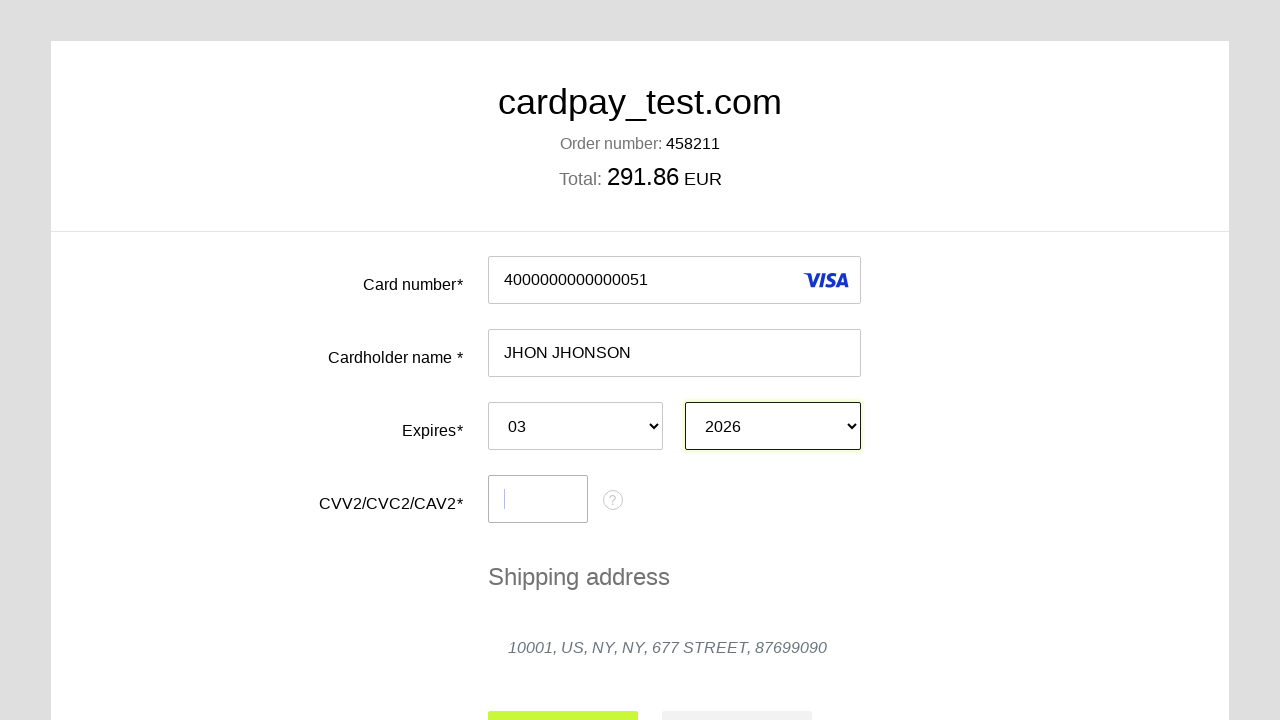

Filled CVC field with '333' on #input-card-cvc
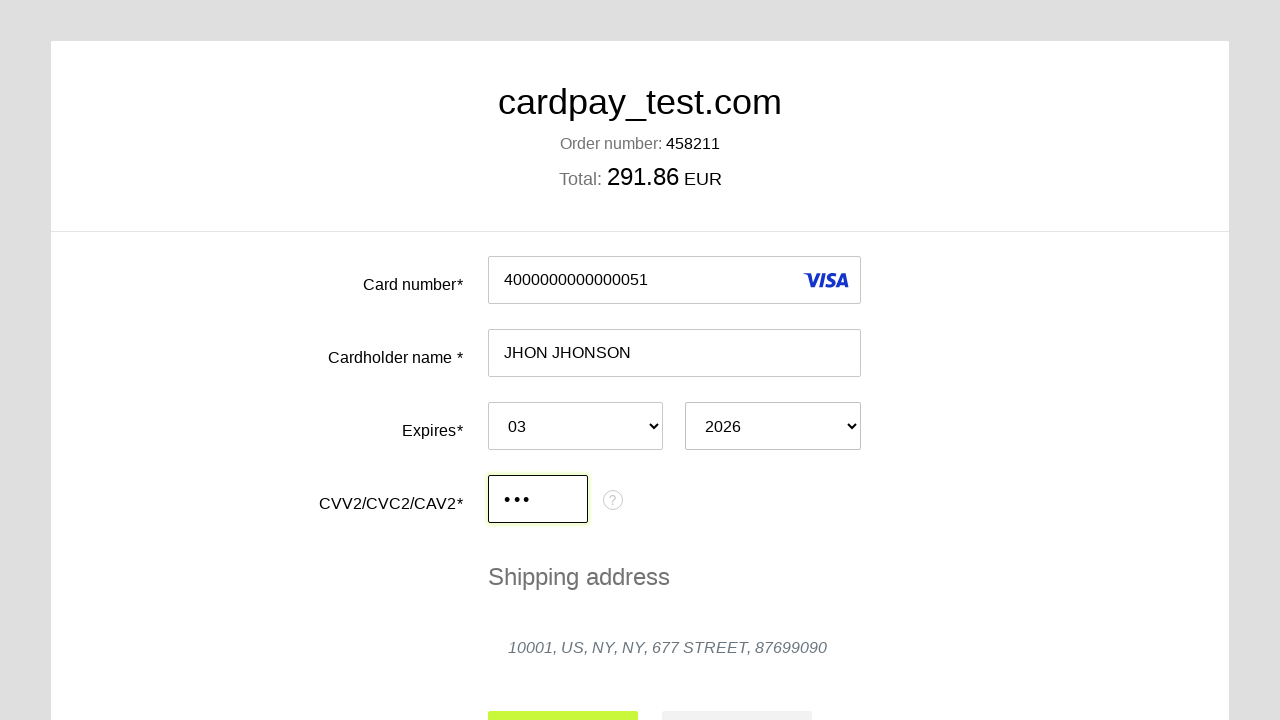

Hovered over CVC hint toggle to display tooltip at (613, 500) on xpath=//*[@id='cvc-hint-toggle']
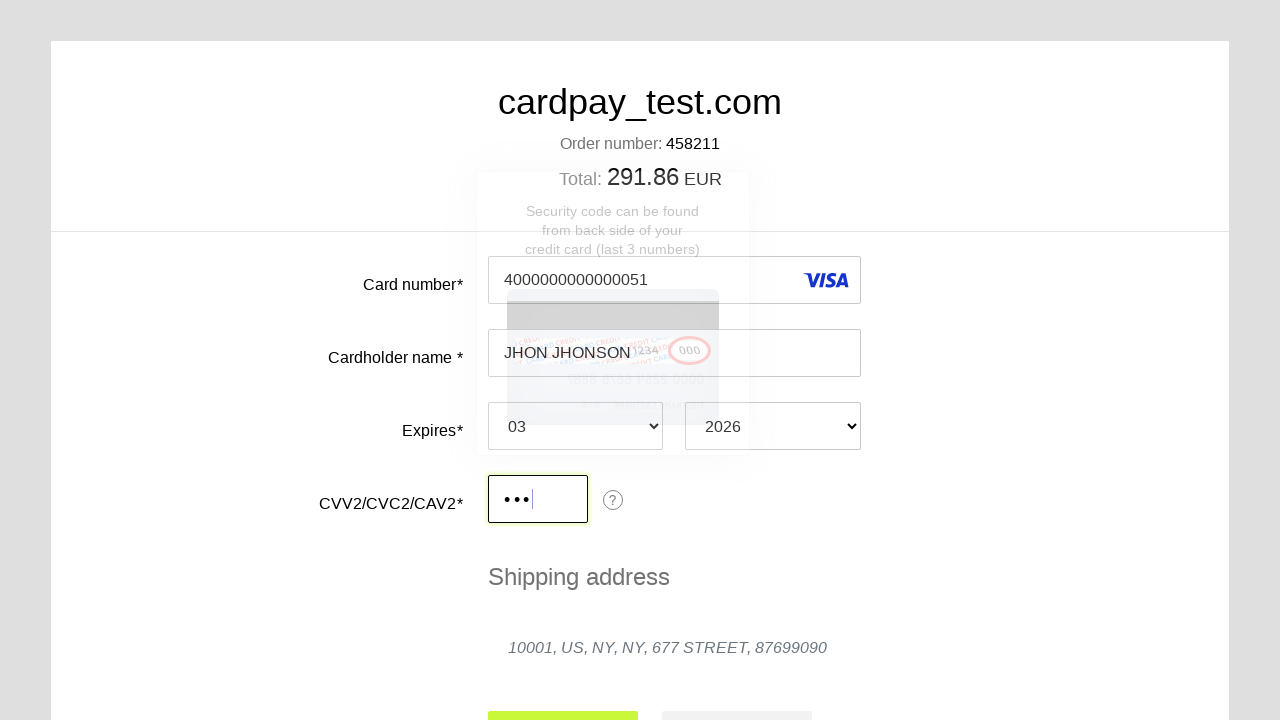

Clicked submit button to process payment at (563, 696) on #action-submit
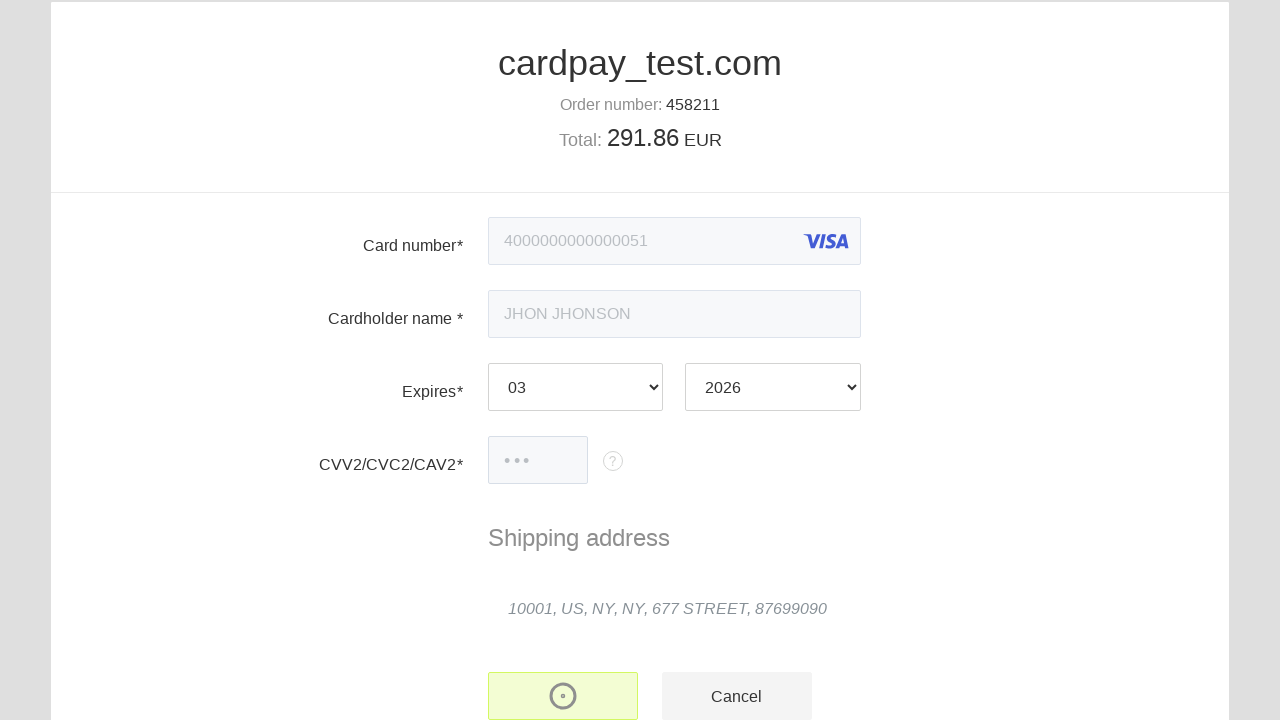

Payment result page loaded with status element visible
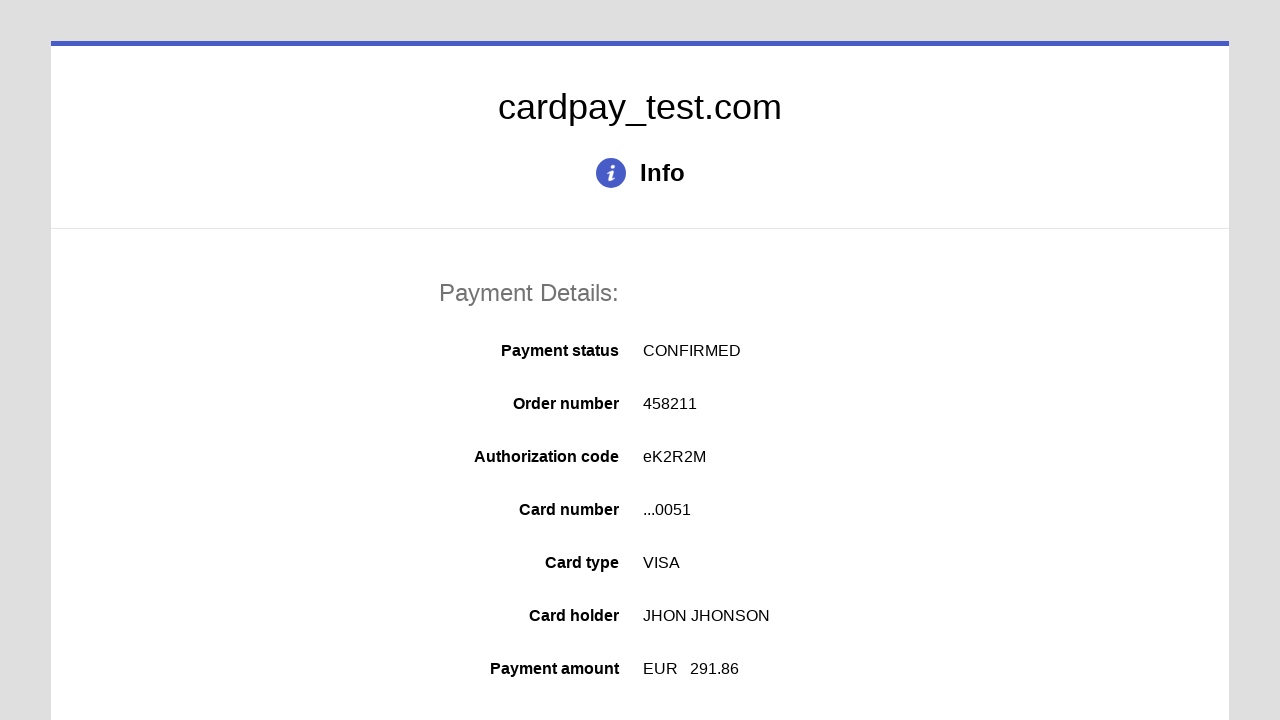

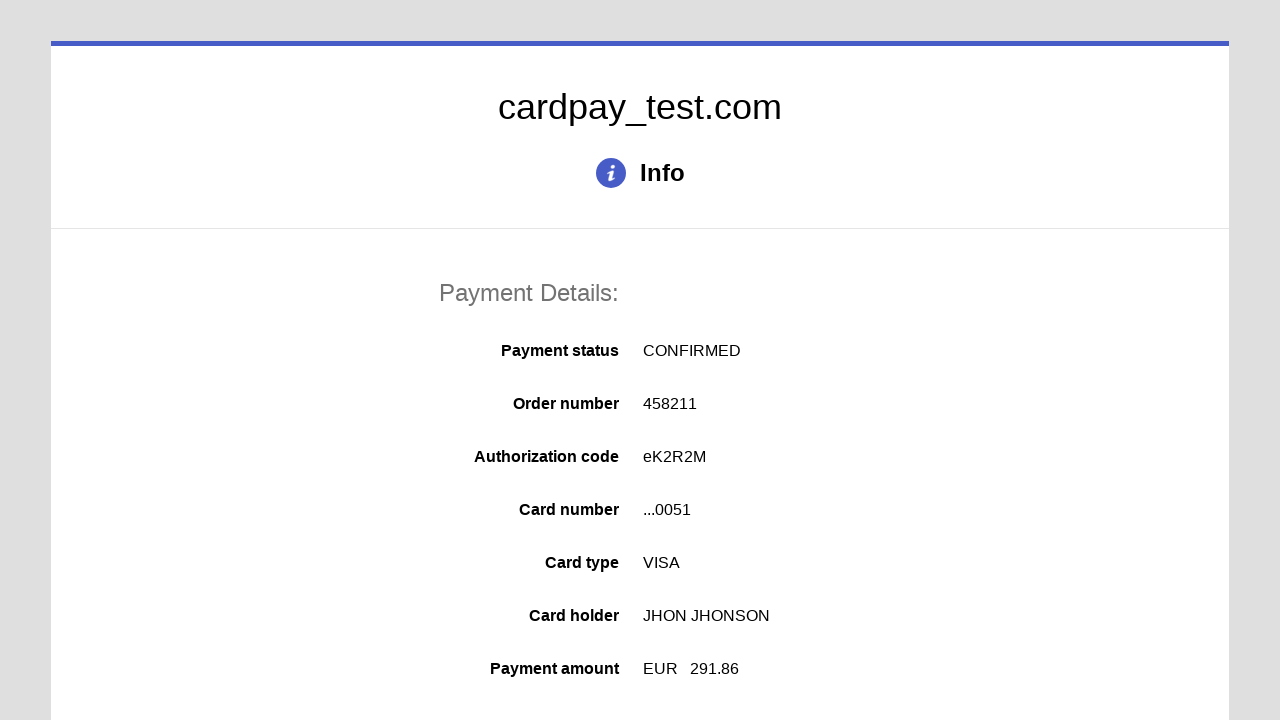